Tests the forgot password functionality by navigating to the password reset form, entering an email address, and setting a new password with confirmation.

Starting URL: https://rahulshettyacademy.com/client

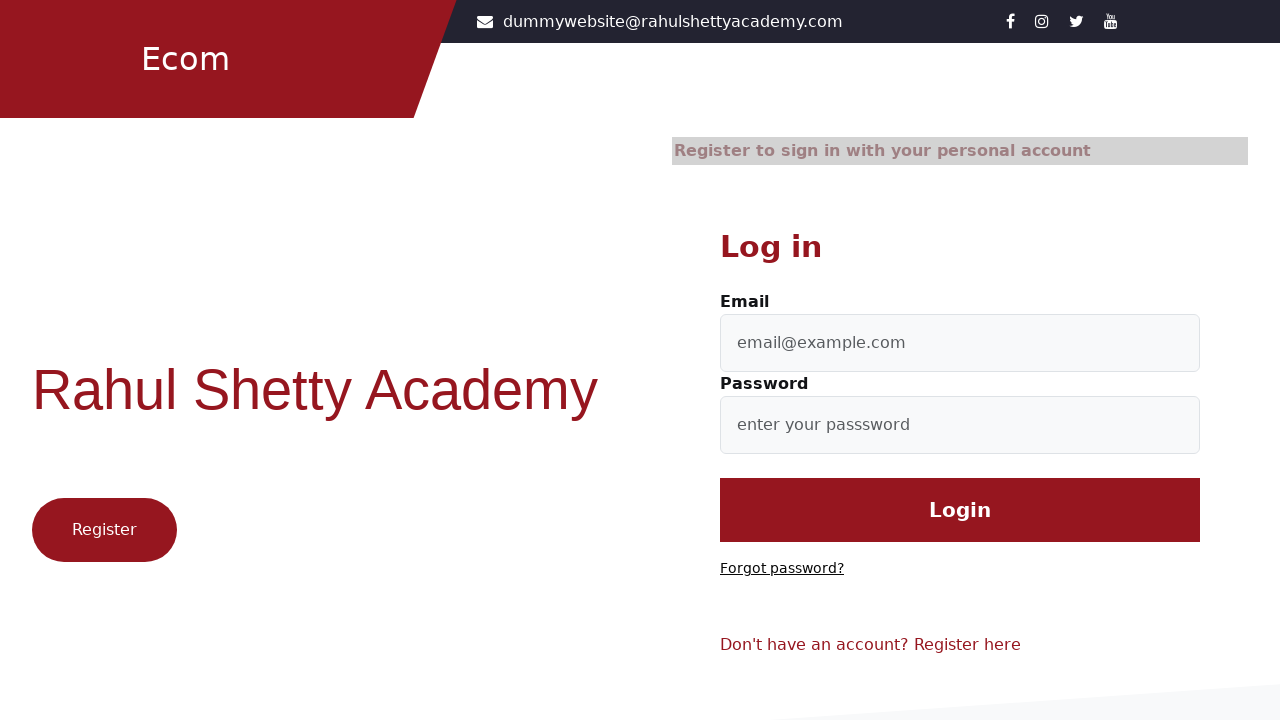

Clicked 'Forgot password?' link at (782, 569) on text=Forgot password?
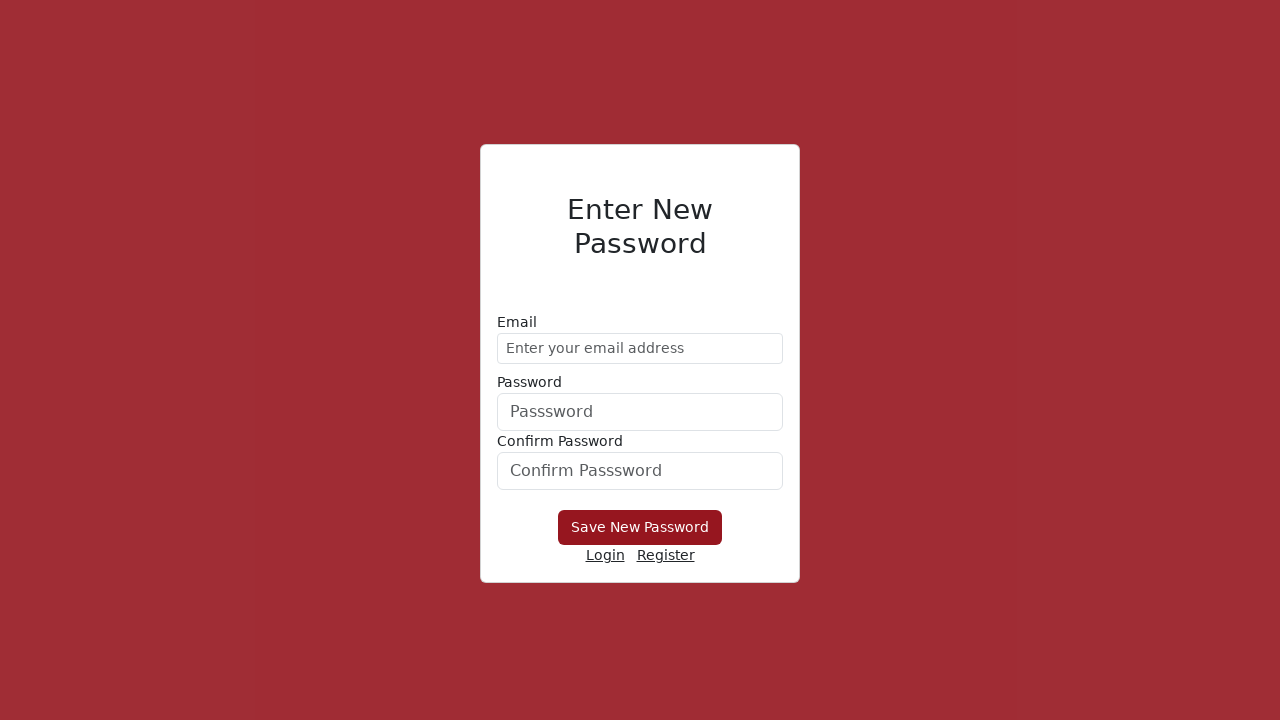

Entered email address 'demo@gmail.com' in password reset form on form div:nth-child(1) input
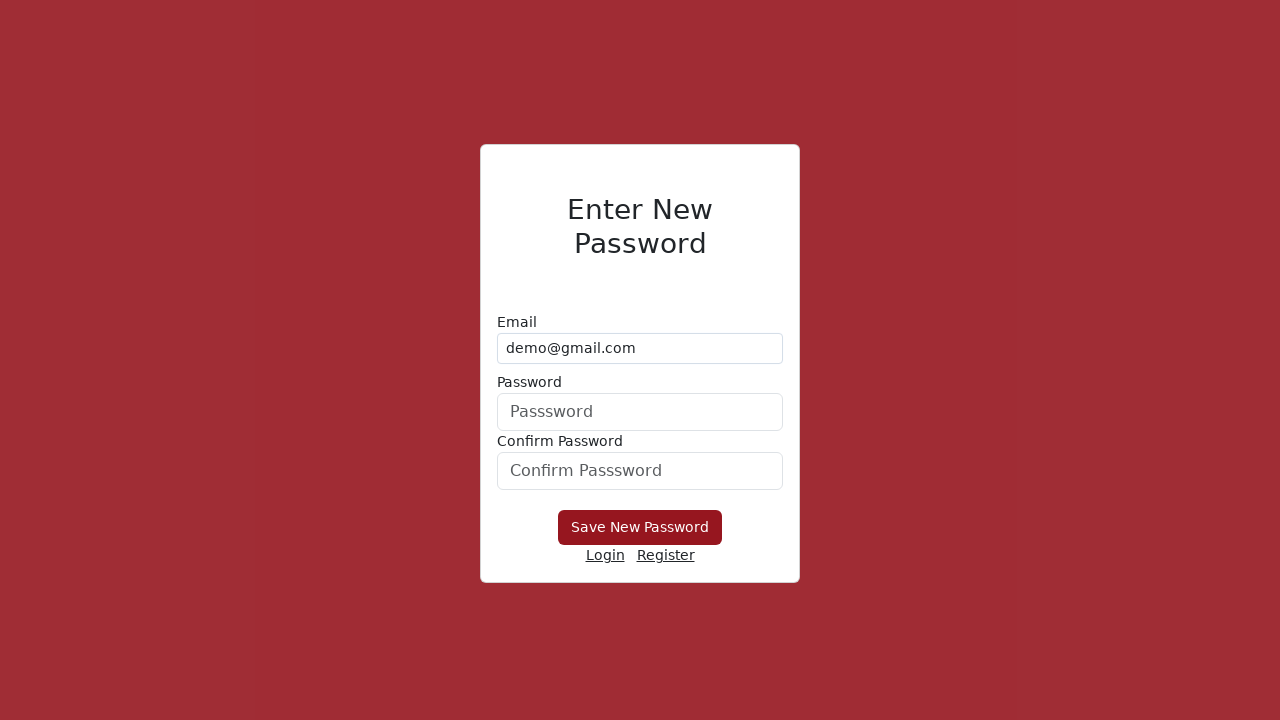

Entered new password 'Hello@1234' on form div:nth-child(2) input
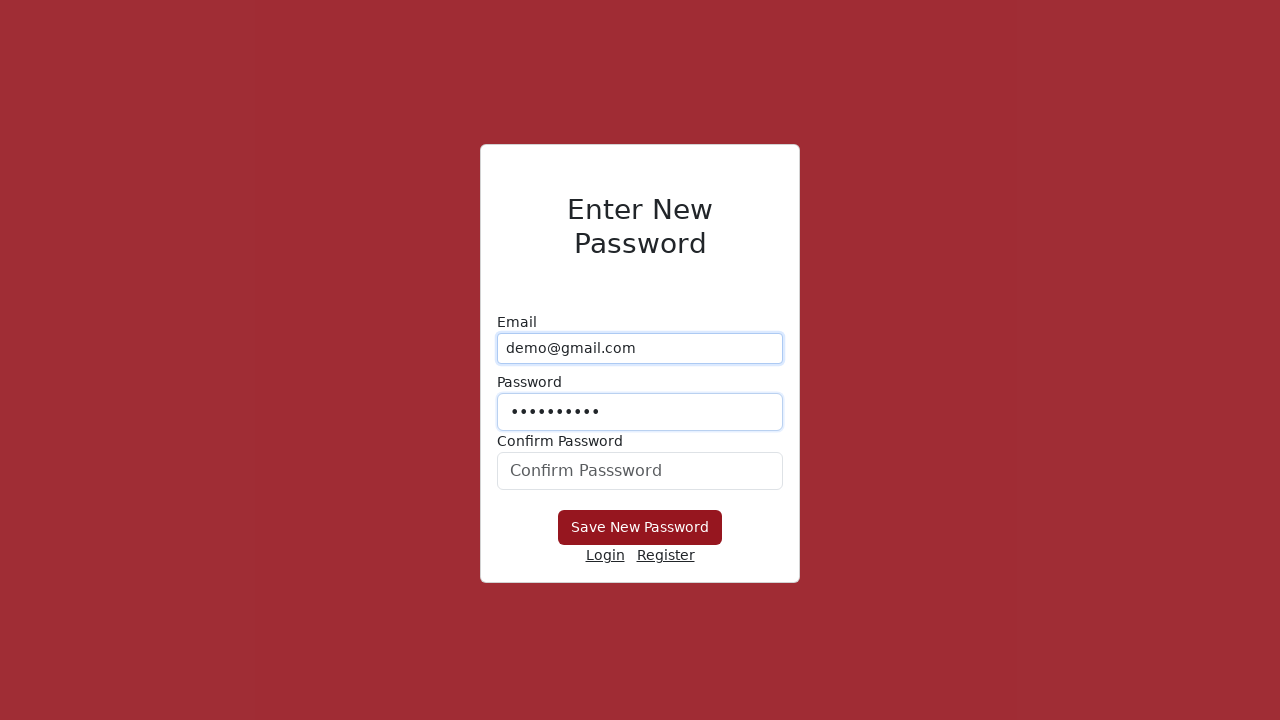

Confirmed new password 'Hello@1234' on #confirmPassword
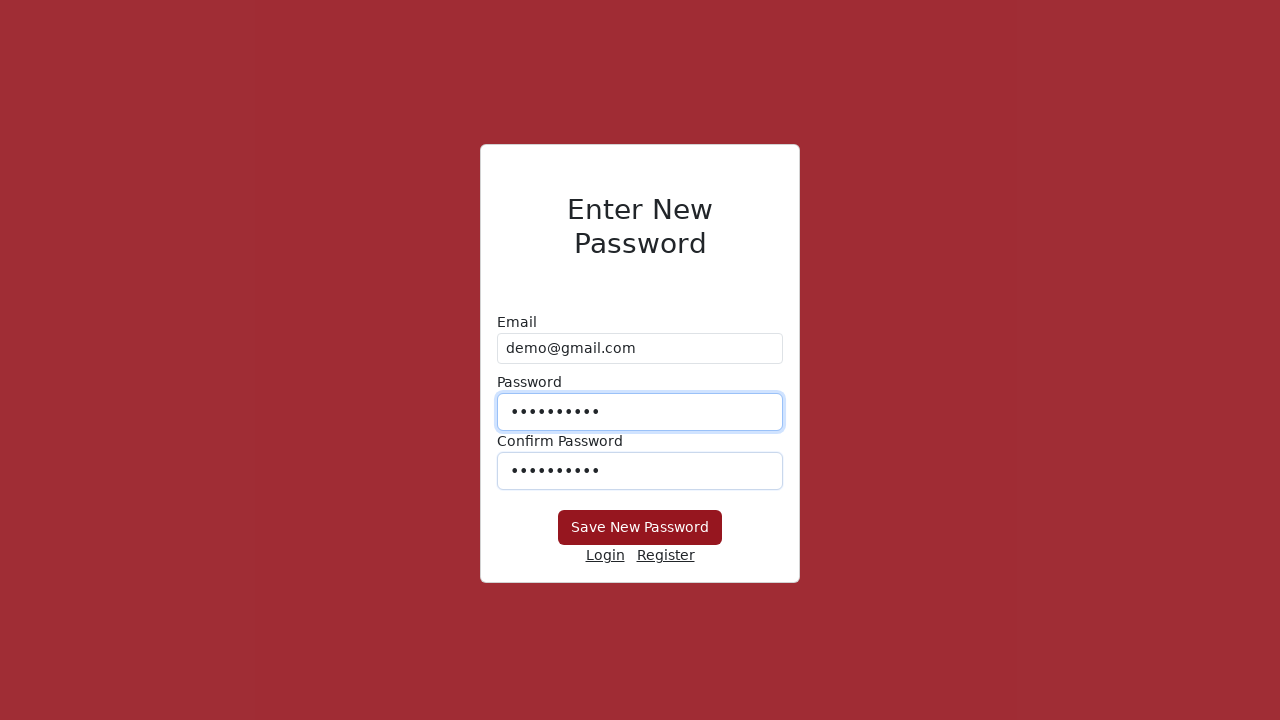

Clicked 'Save New Password' button to complete password reset at (640, 528) on button:has-text('Save New Password')
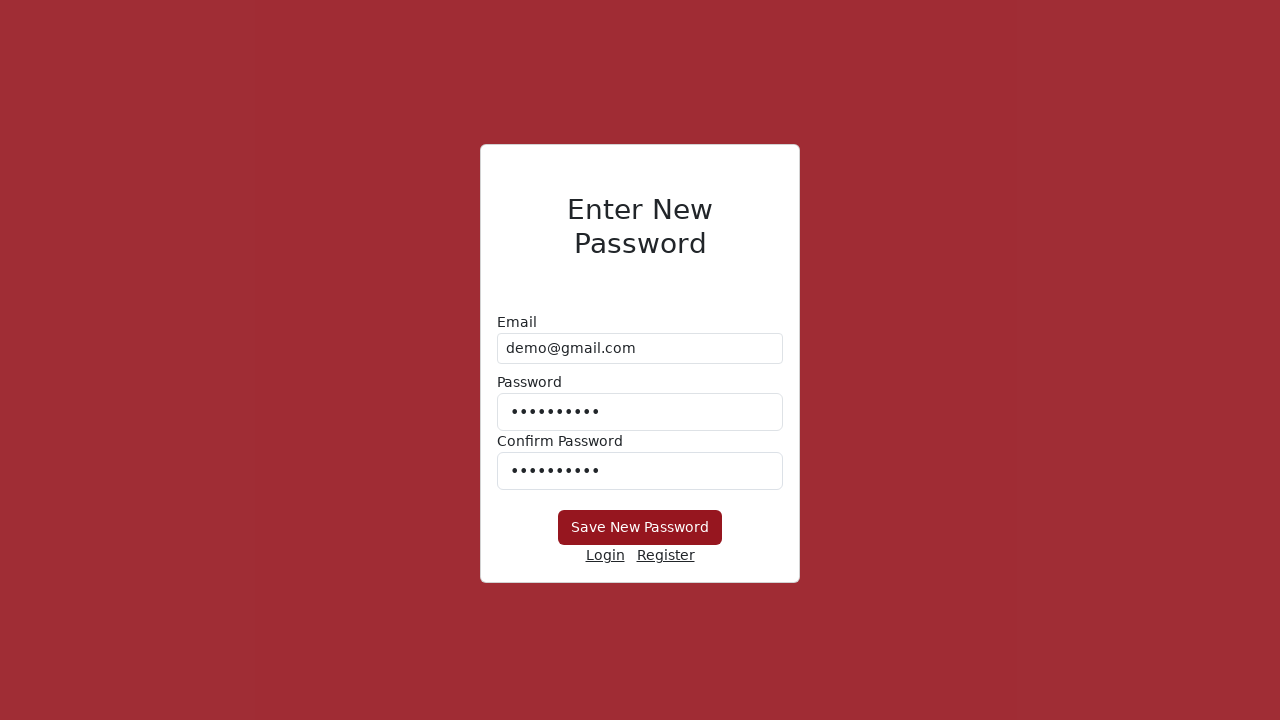

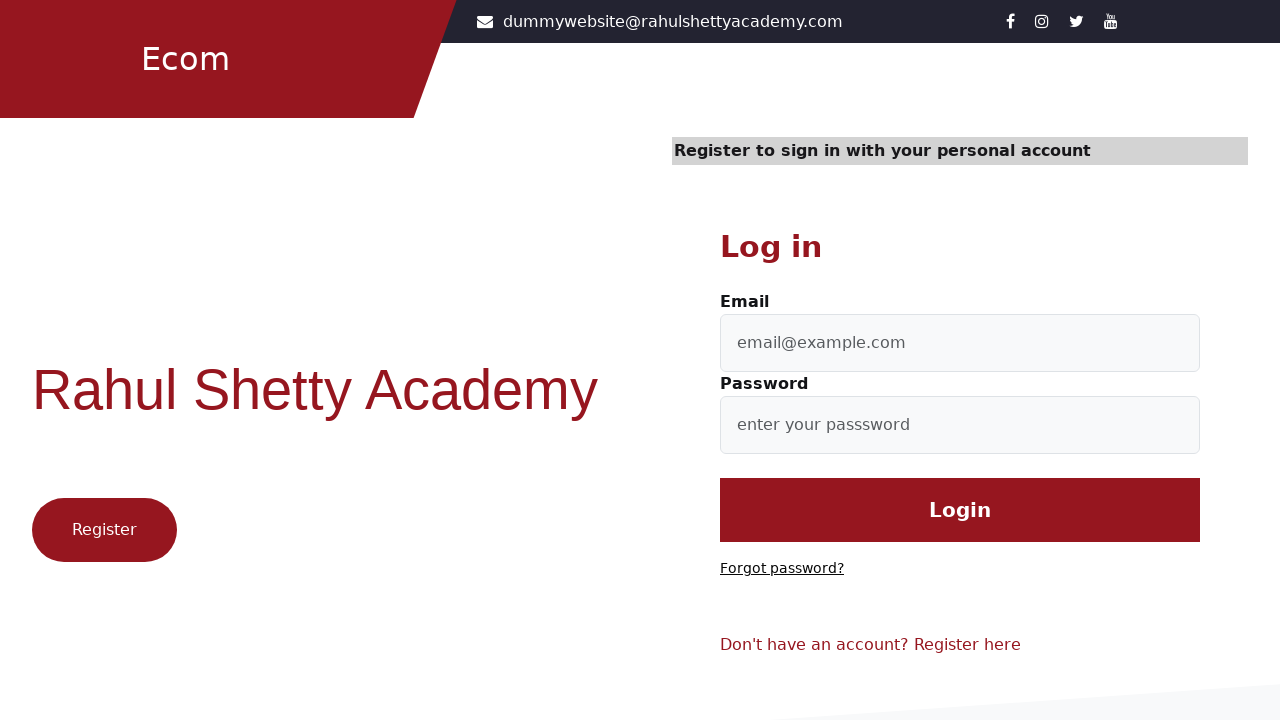